Tests A/B testing page by clicking on the link and verifying that one of the expected variation texts is displayed.

Starting URL: http://the-internet.herokuapp.com/

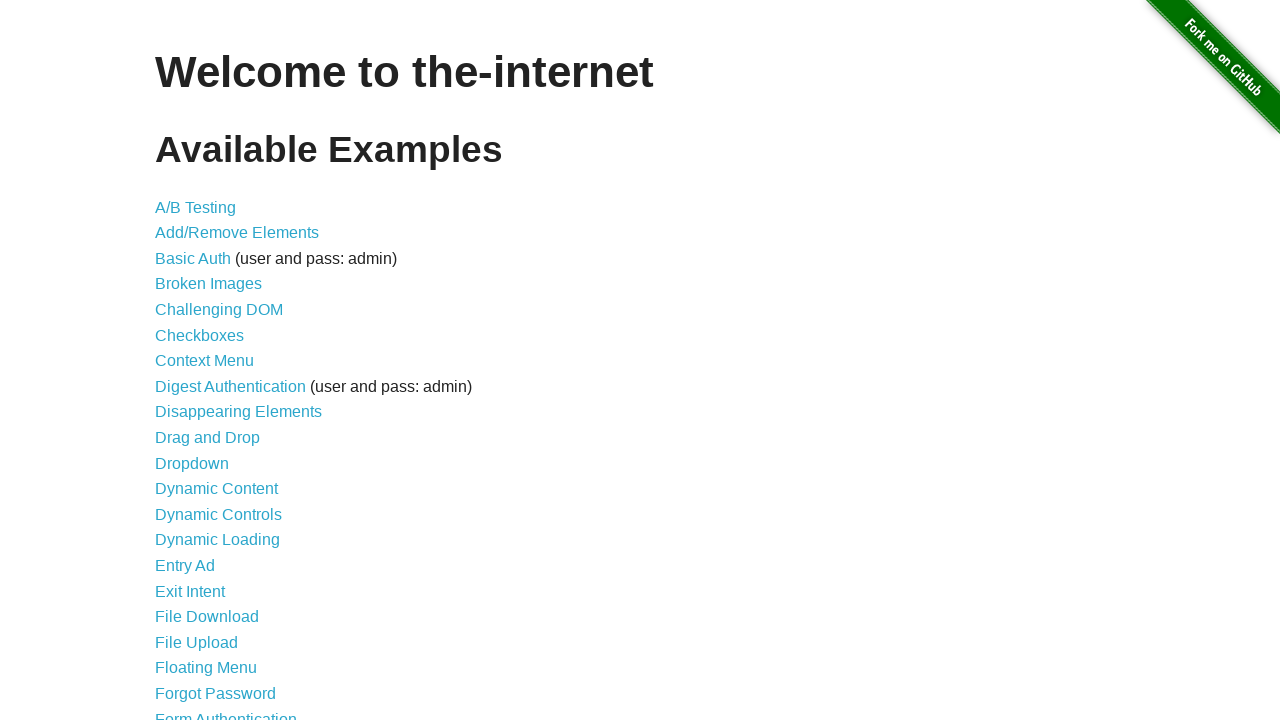

Clicked on A/B Testing link at (196, 207) on text=A/B Testing
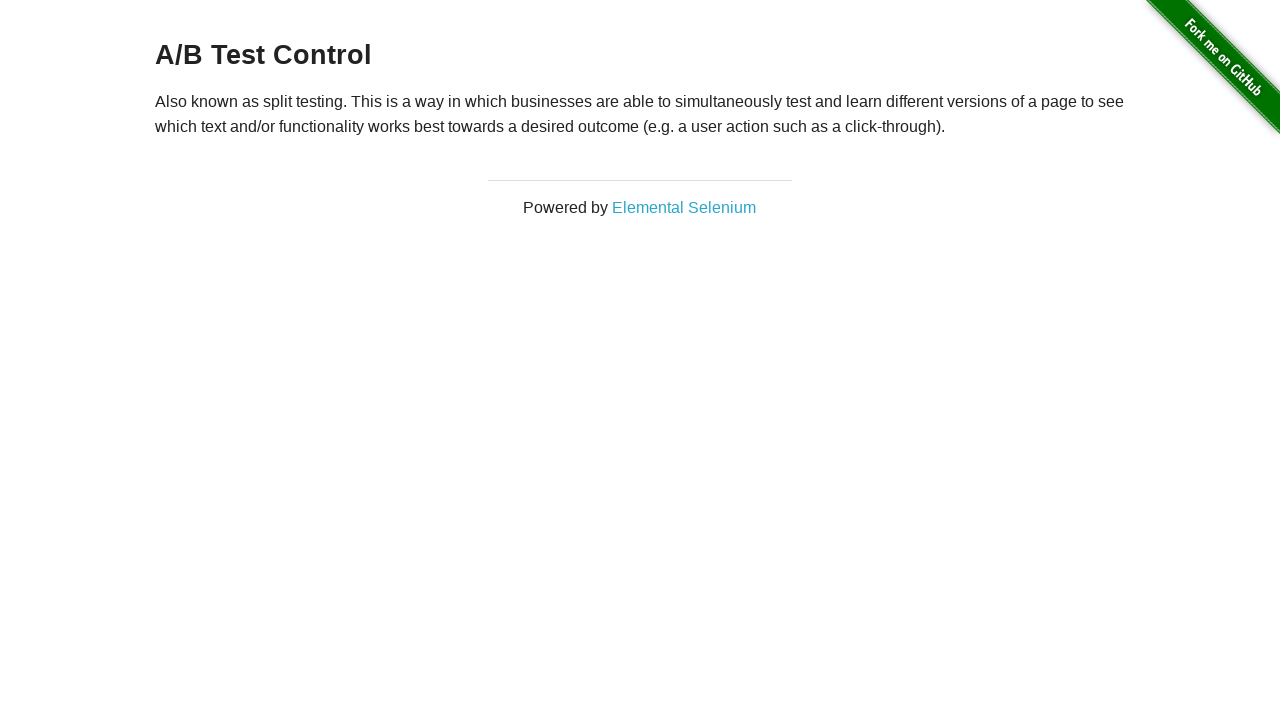

A/B Testing variation heading loaded
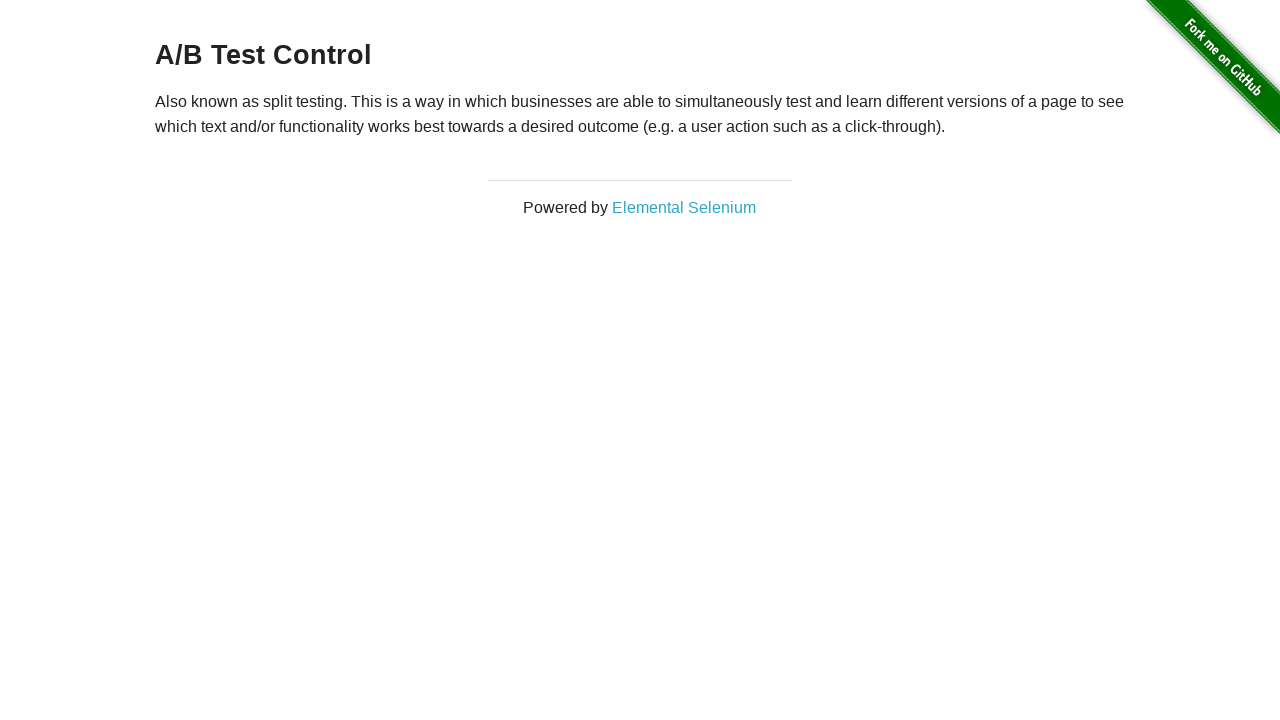

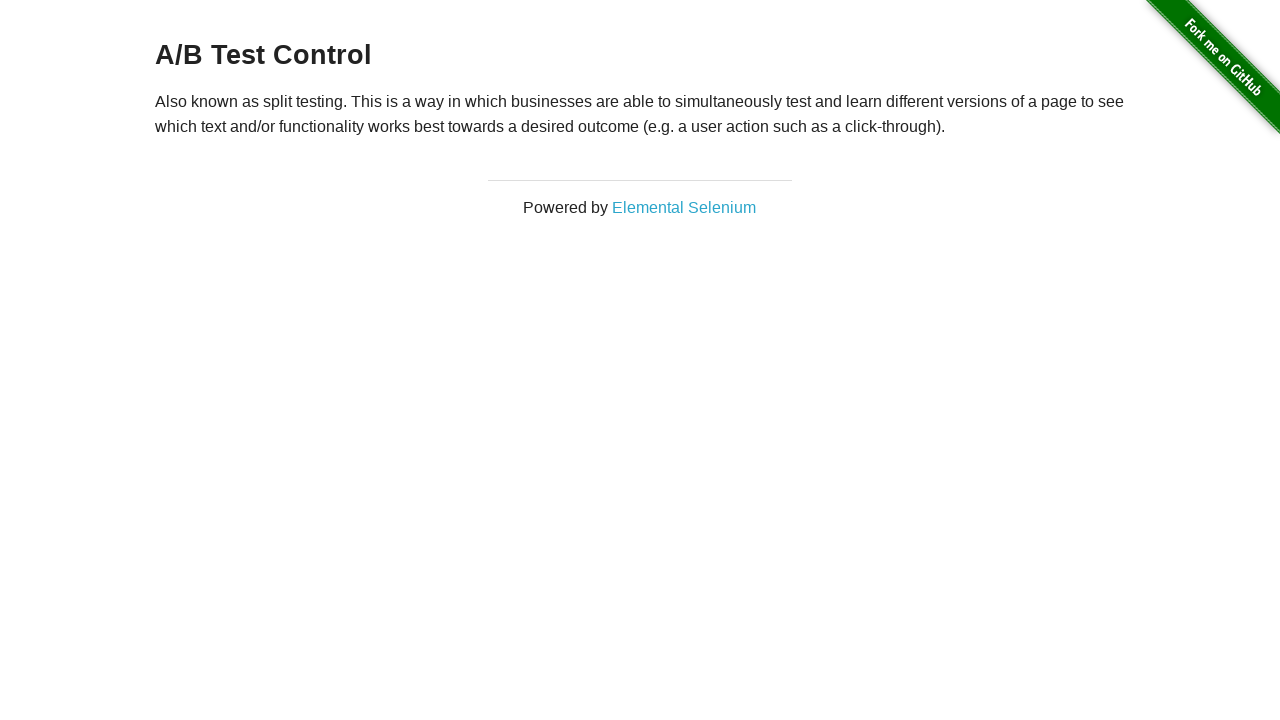